Tests keyboard events on a text box form by filling out name, email, and address fields, then using keyboard shortcuts (Ctrl+A, Ctrl+C, Tab, Ctrl+V) to copy the current address to the permanent address field.

Starting URL: https://demoqa.com/text-box

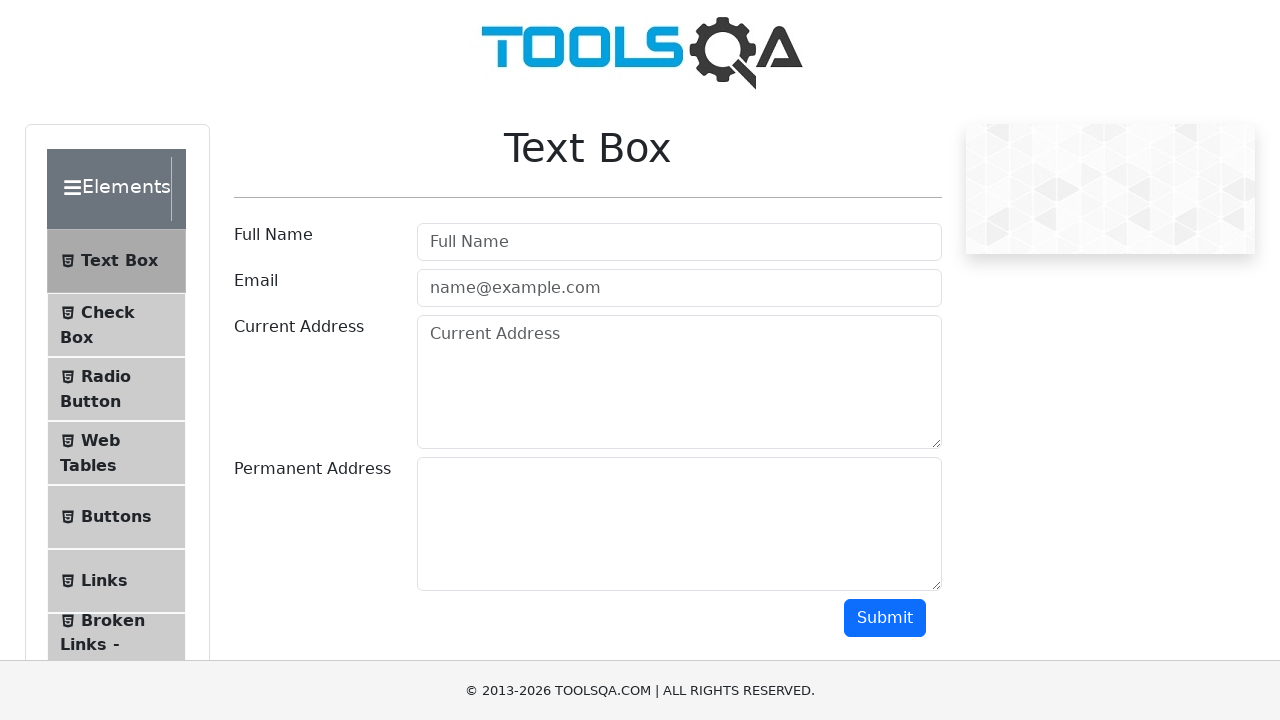

Filled Full Name field with 'Mr.Peter Haynes' on #userName
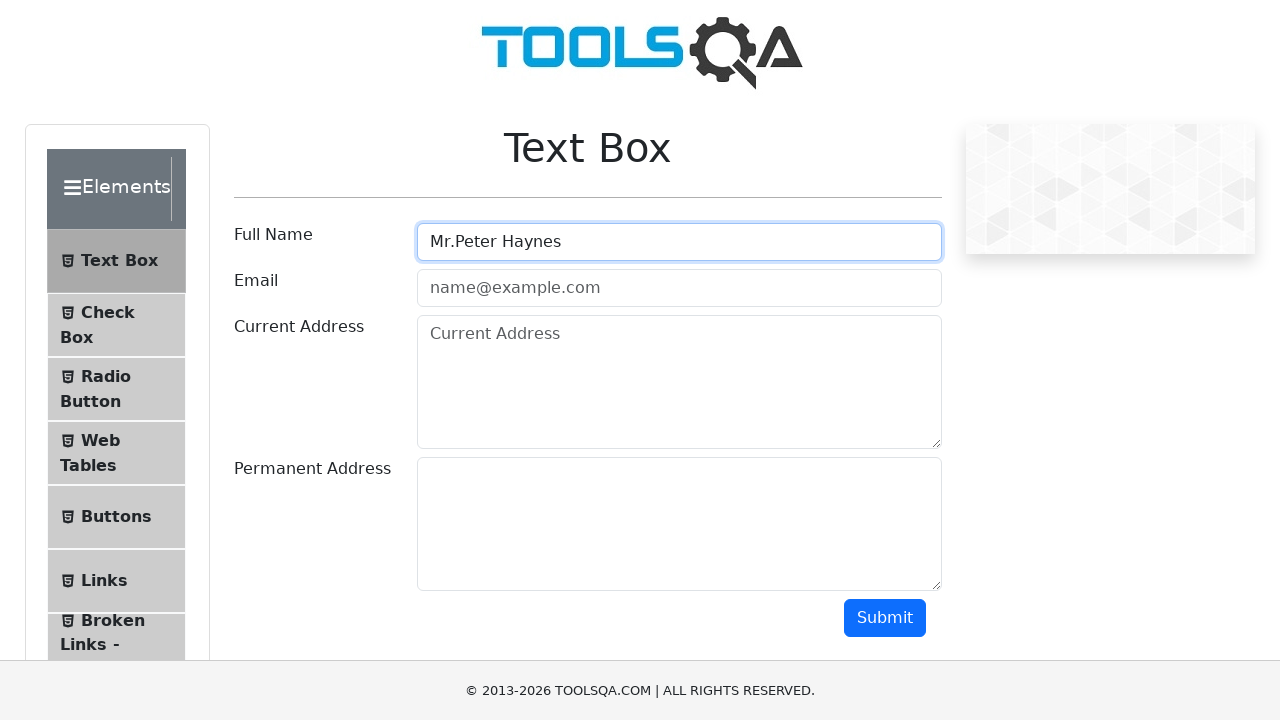

Filled Email field with 'PeterHaynes@toolsqa.com' on #userEmail
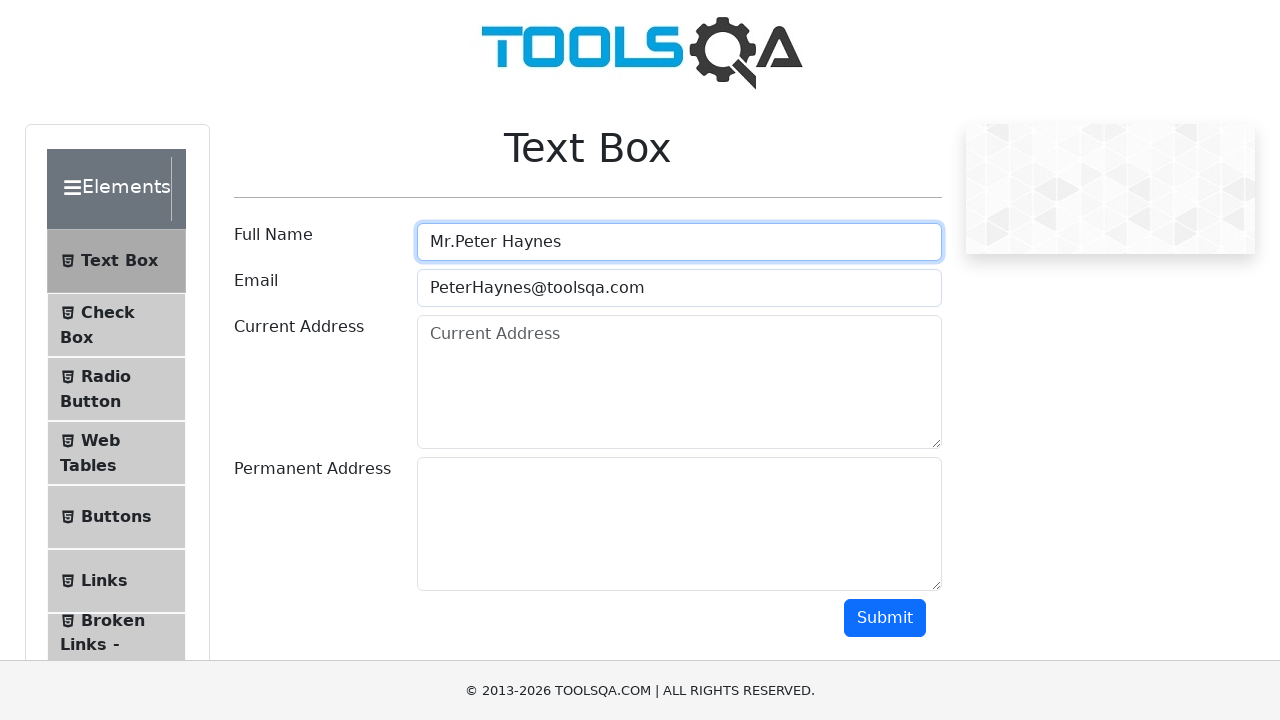

Filled Current Address field with '43 School Lane London EC71 9GO' on #currentAddress
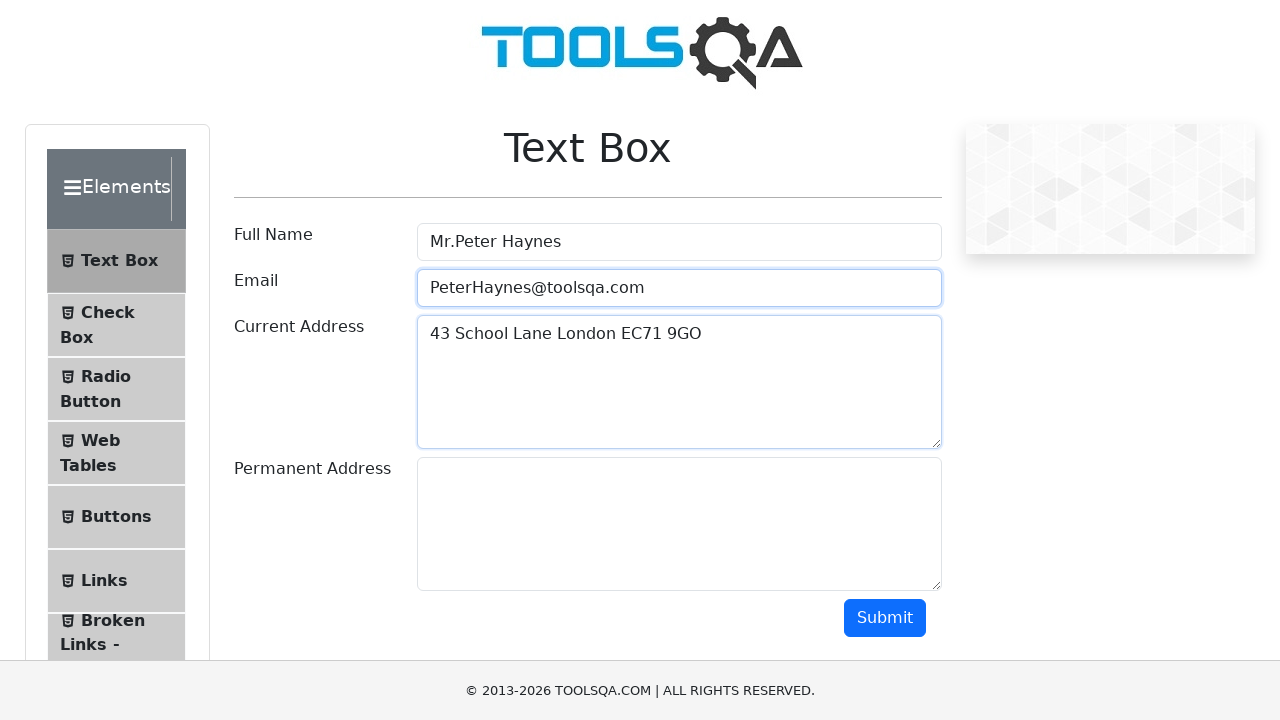

Clicked on Current Address field to focus it at (679, 382) on #currentAddress
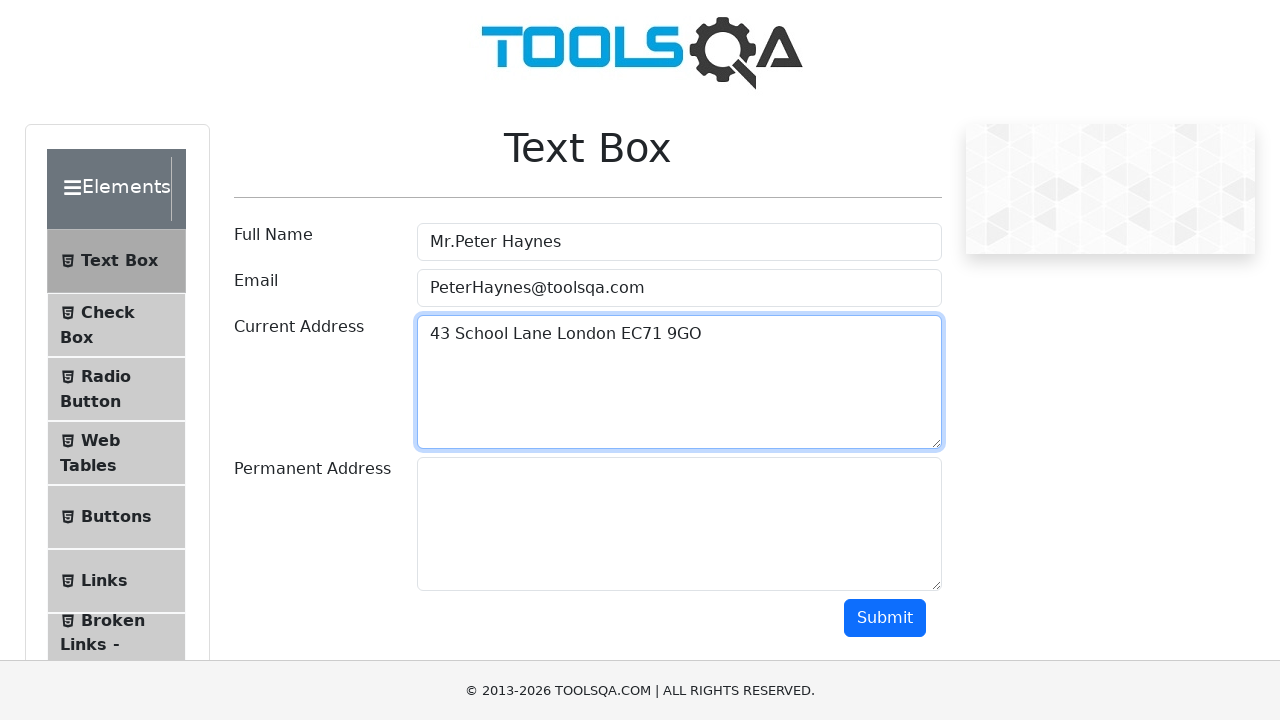

Pressed Ctrl+A to select all text in Current Address field
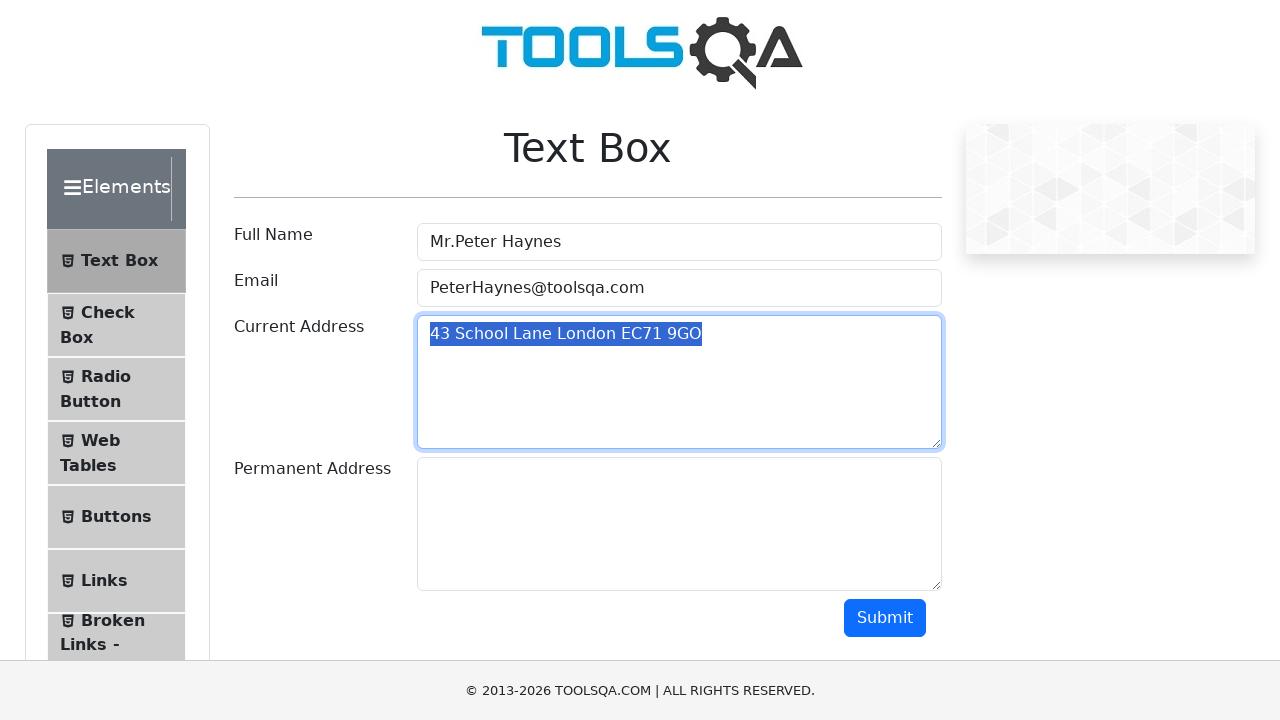

Pressed Ctrl+C to copy the selected address text
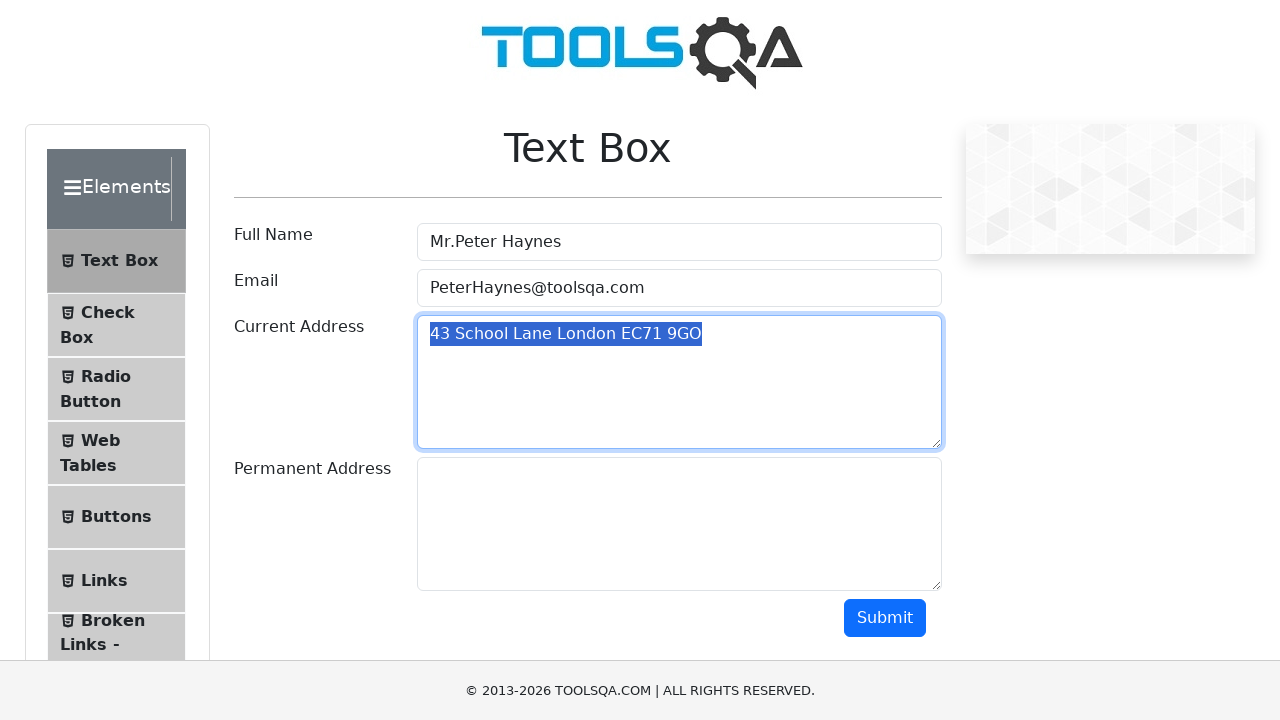

Pressed Tab to move focus to Permanent Address field
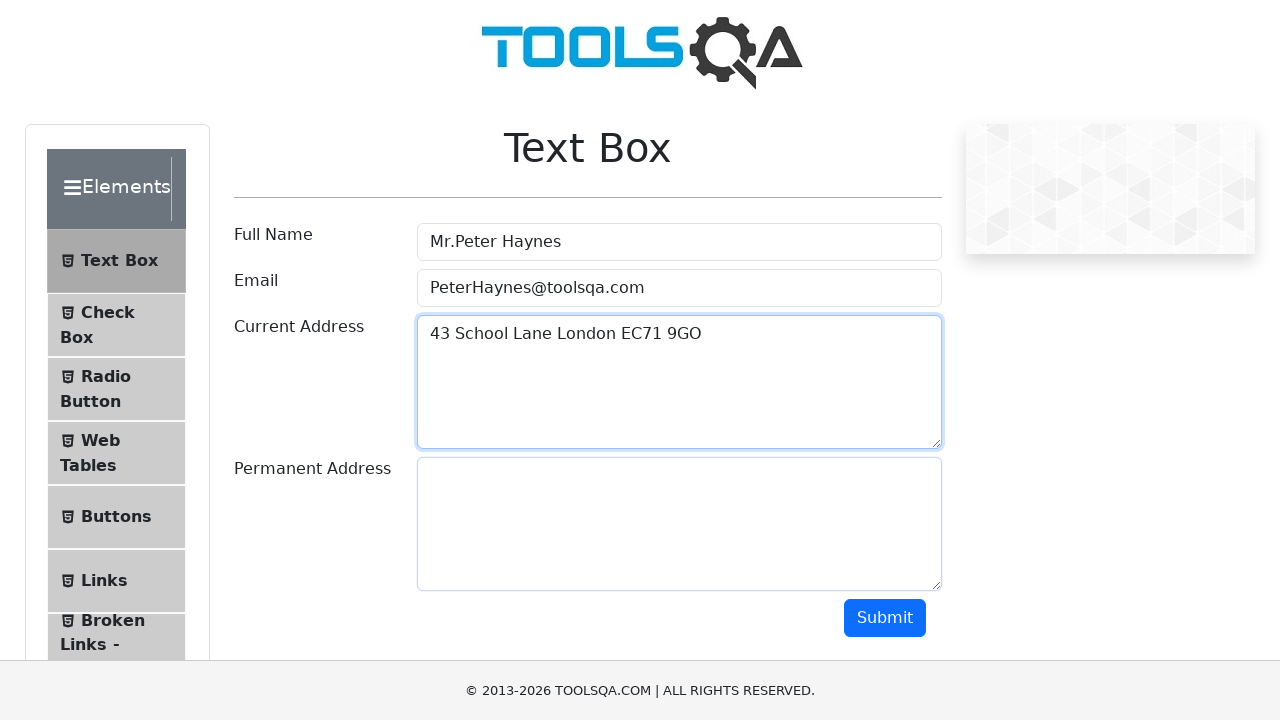

Pressed Ctrl+V to paste the address into Permanent Address field
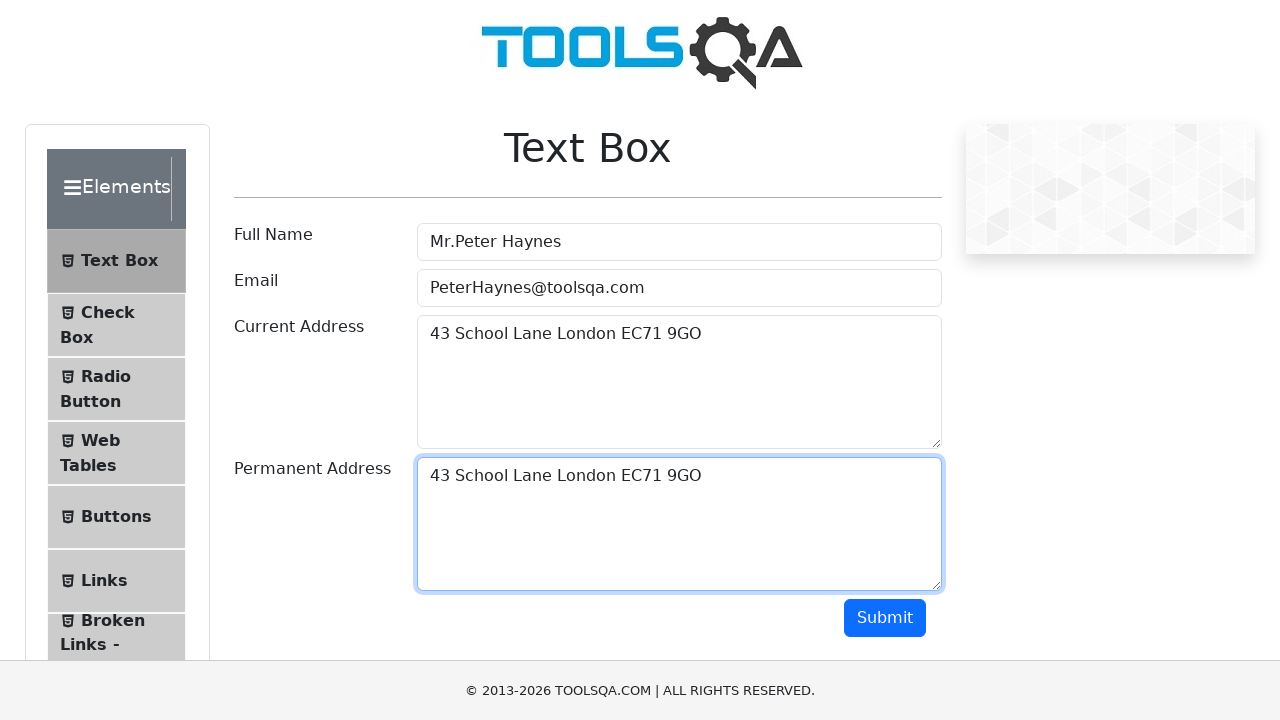

Waited 500ms for paste operation to complete
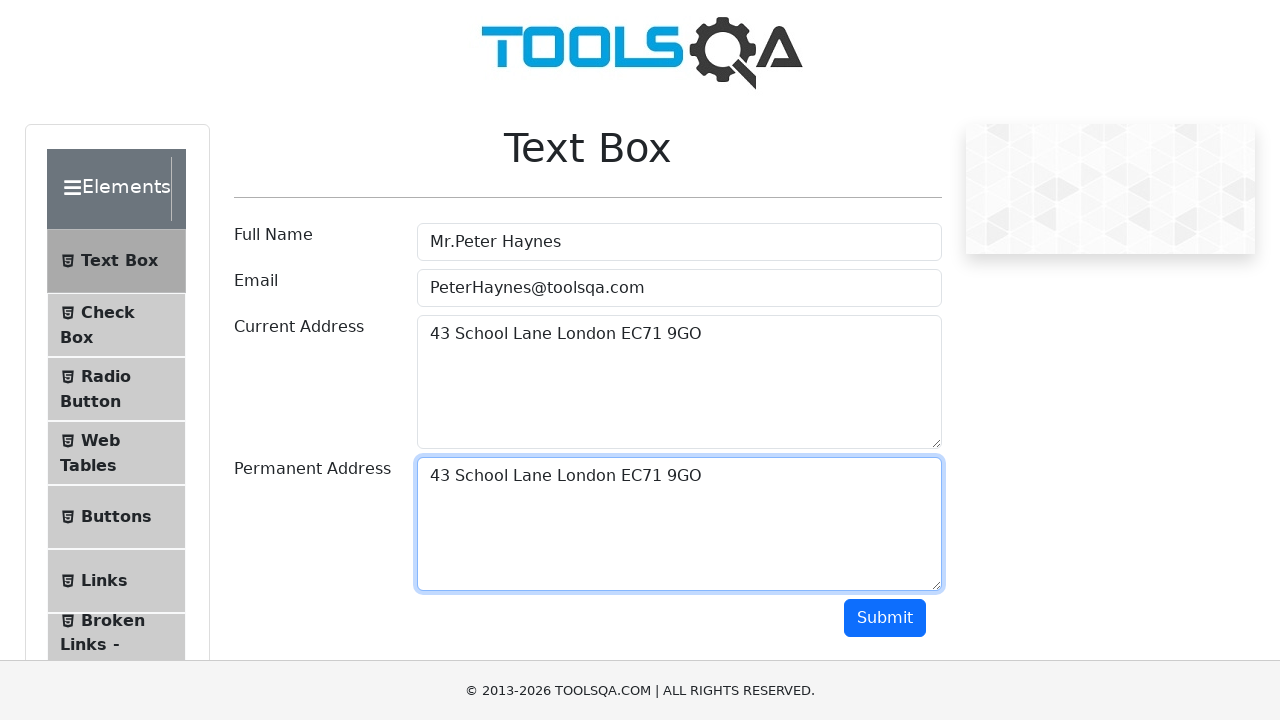

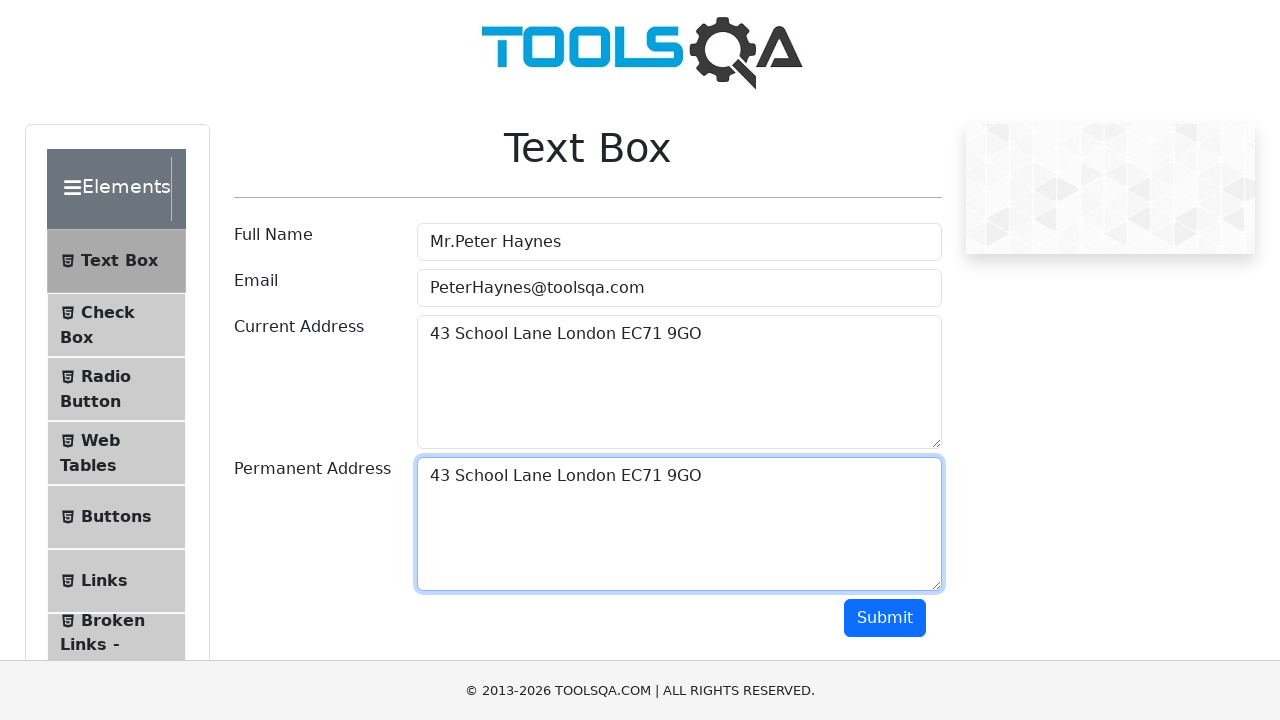